Tests registration form validation when password field is left blank

Starting URL: http://bit.ly/dxqatest-online

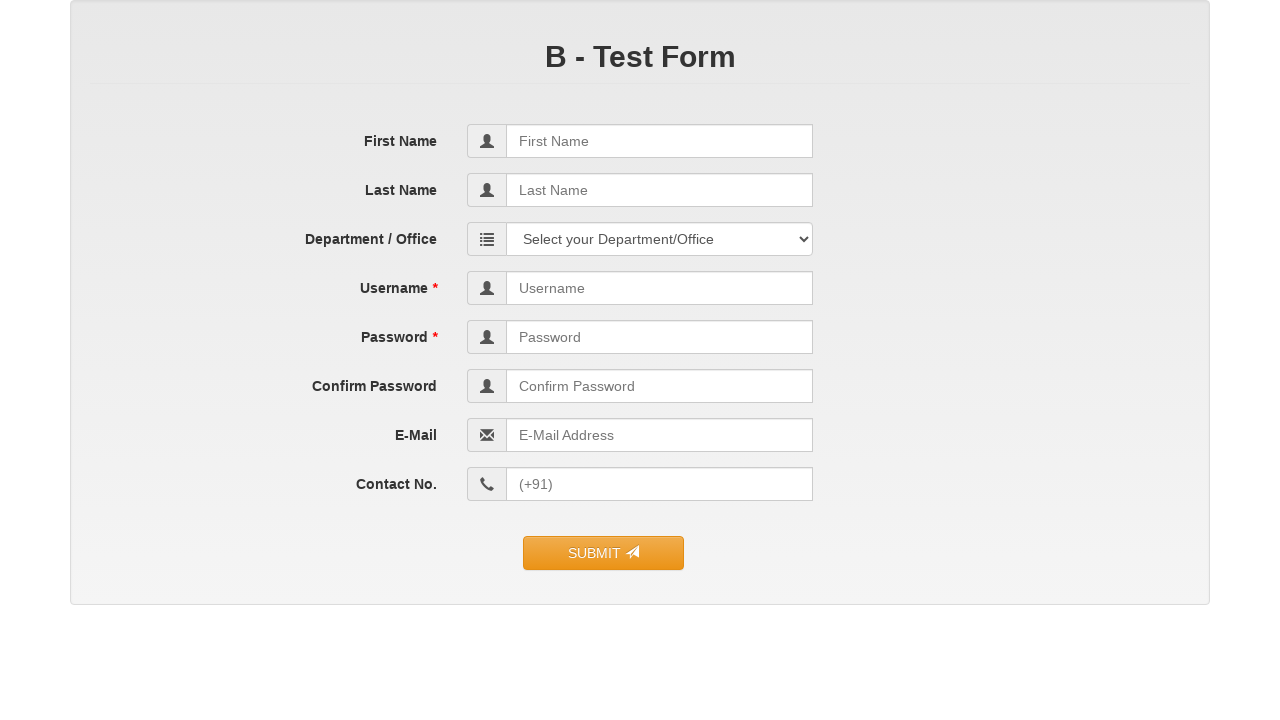

Navigated to registration form URL
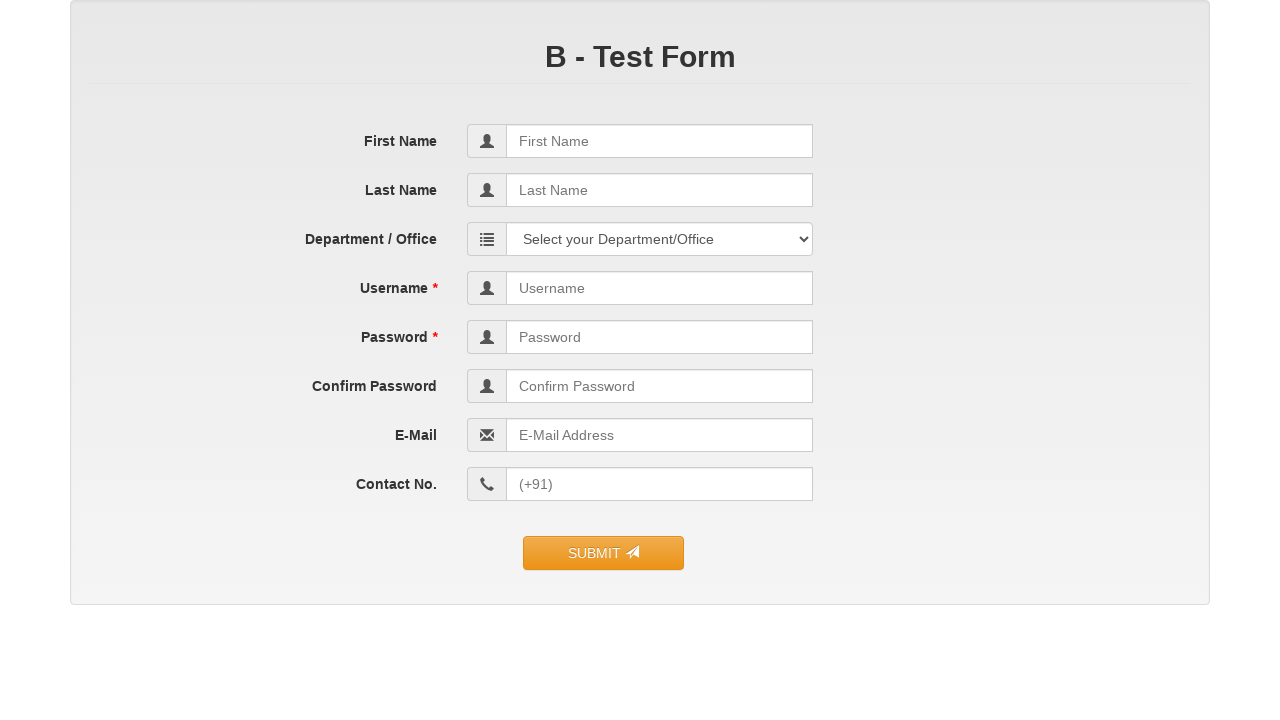

Filled first name field with 'Vivek' on input[name='first_name']
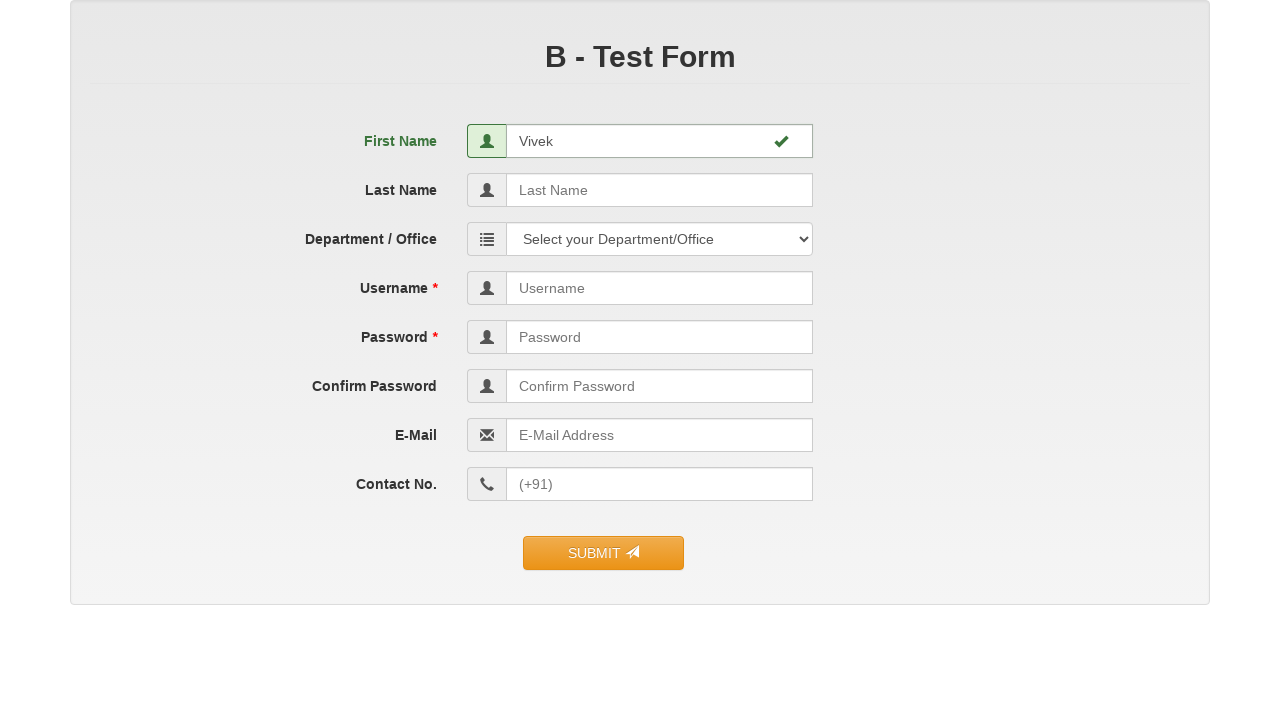

Filled last name field with 'Yadav' on input[name='last_name']
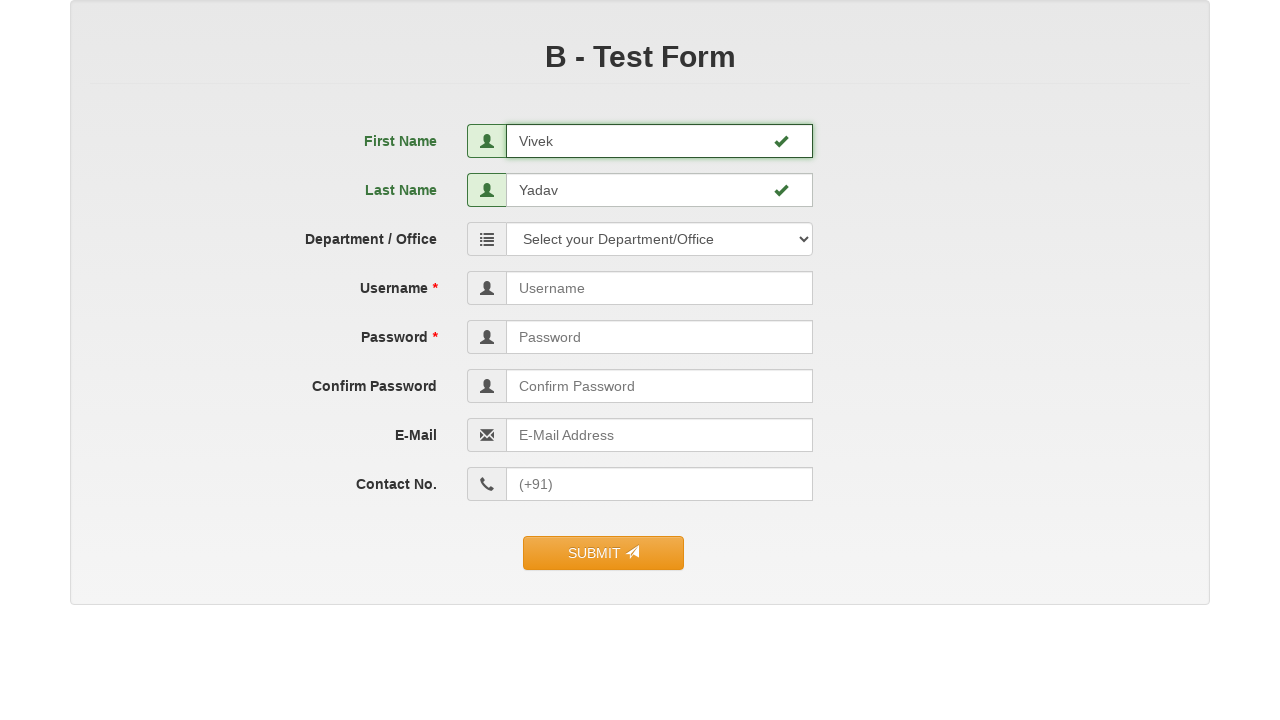

Filled username field with 'vivekdv01' on input[name='user_name']
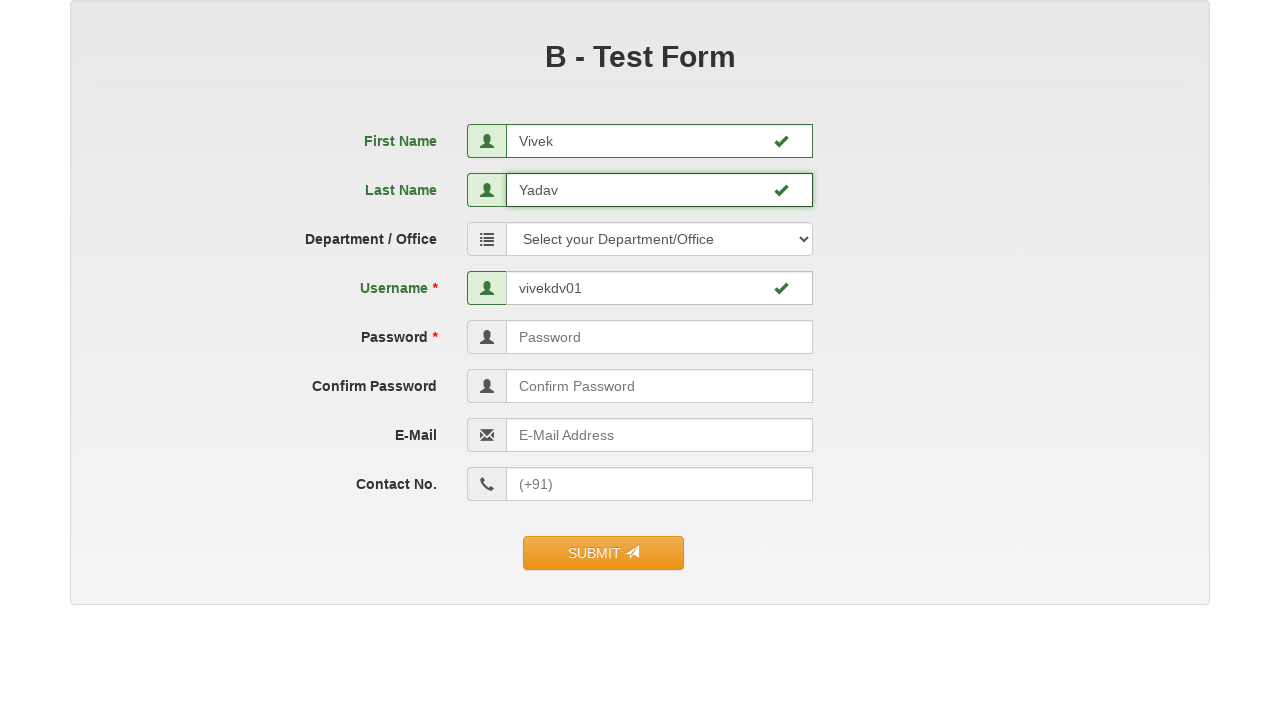

Left password field blank (entered single space) on input[name='user_password']
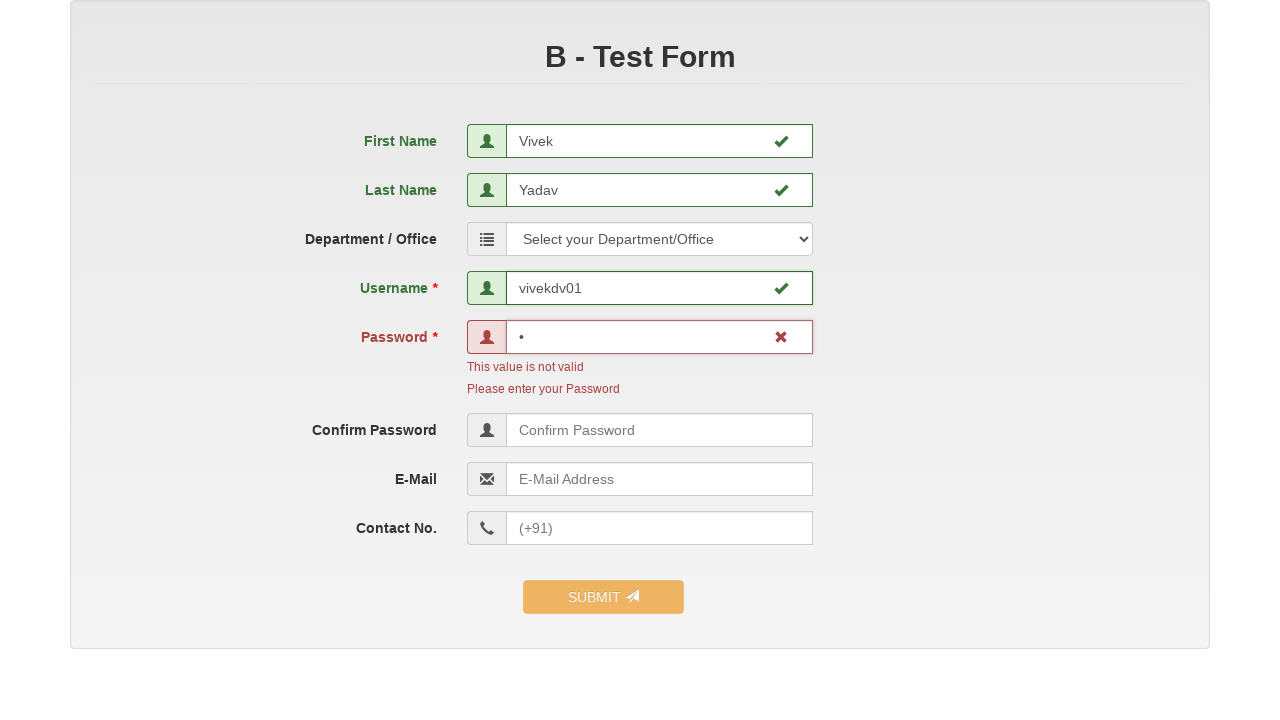

Filled confirm password field with 'Vivek@123' on input[name='confirm_password']
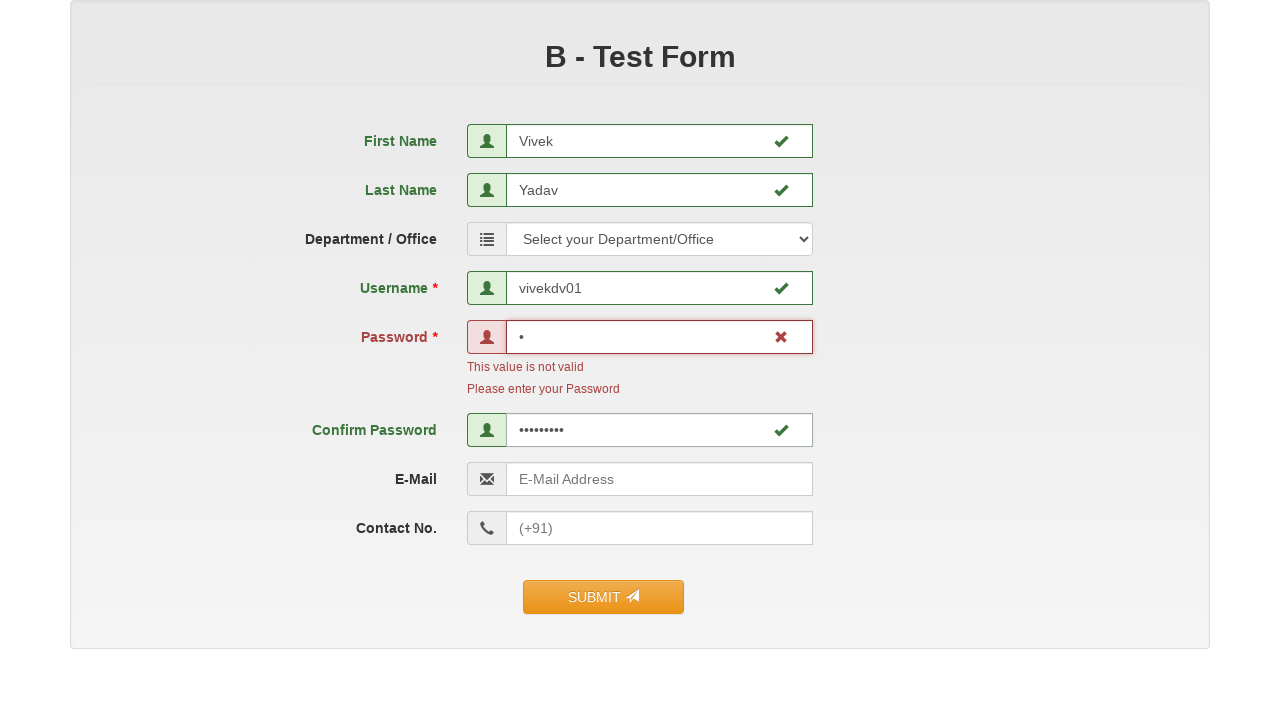

Filled email field with 'vivekdv01@gmail.com' on input[name='email']
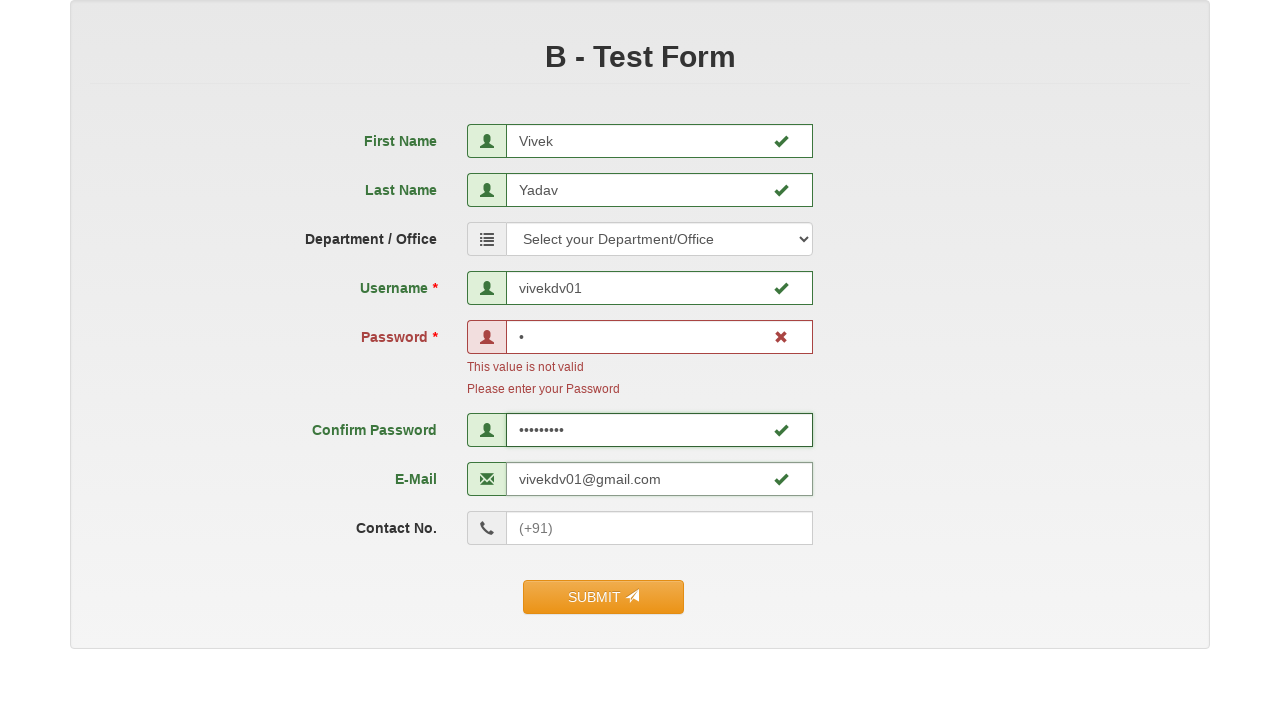

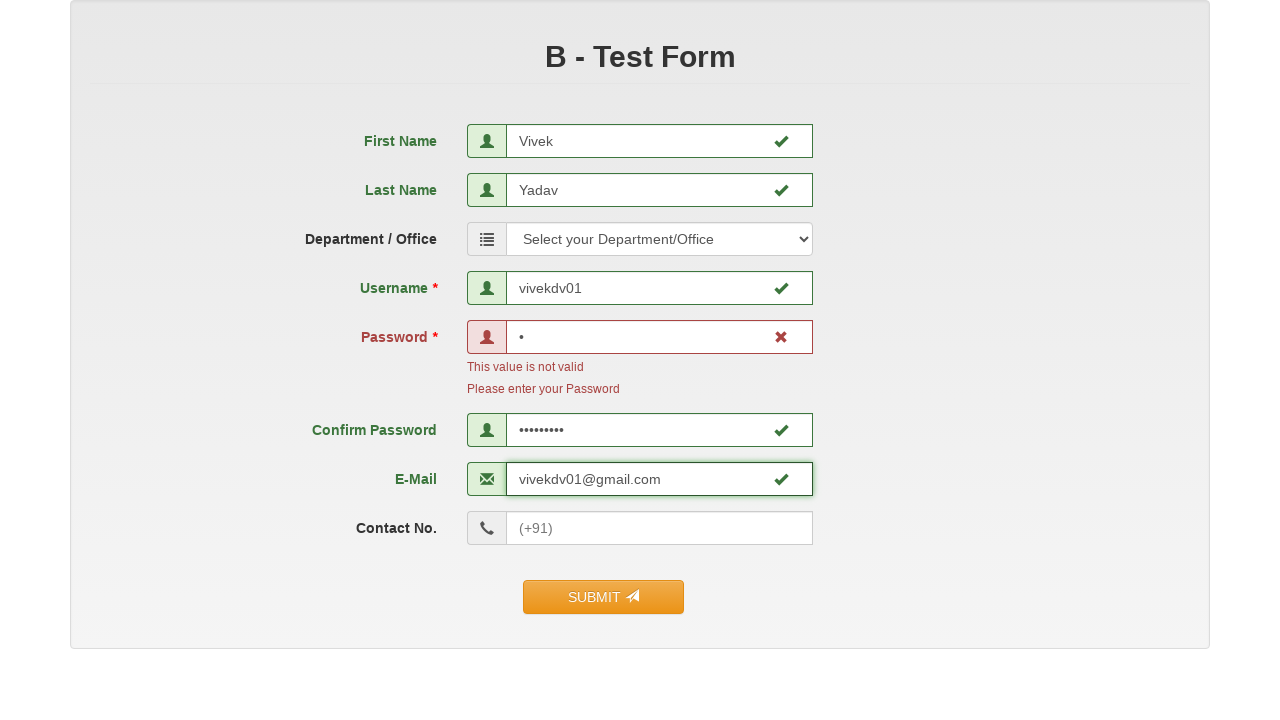